Tests the search functionality on the Python.org website by entering "pycon" as a search query and submitting the form

Starting URL: https://www.python.org

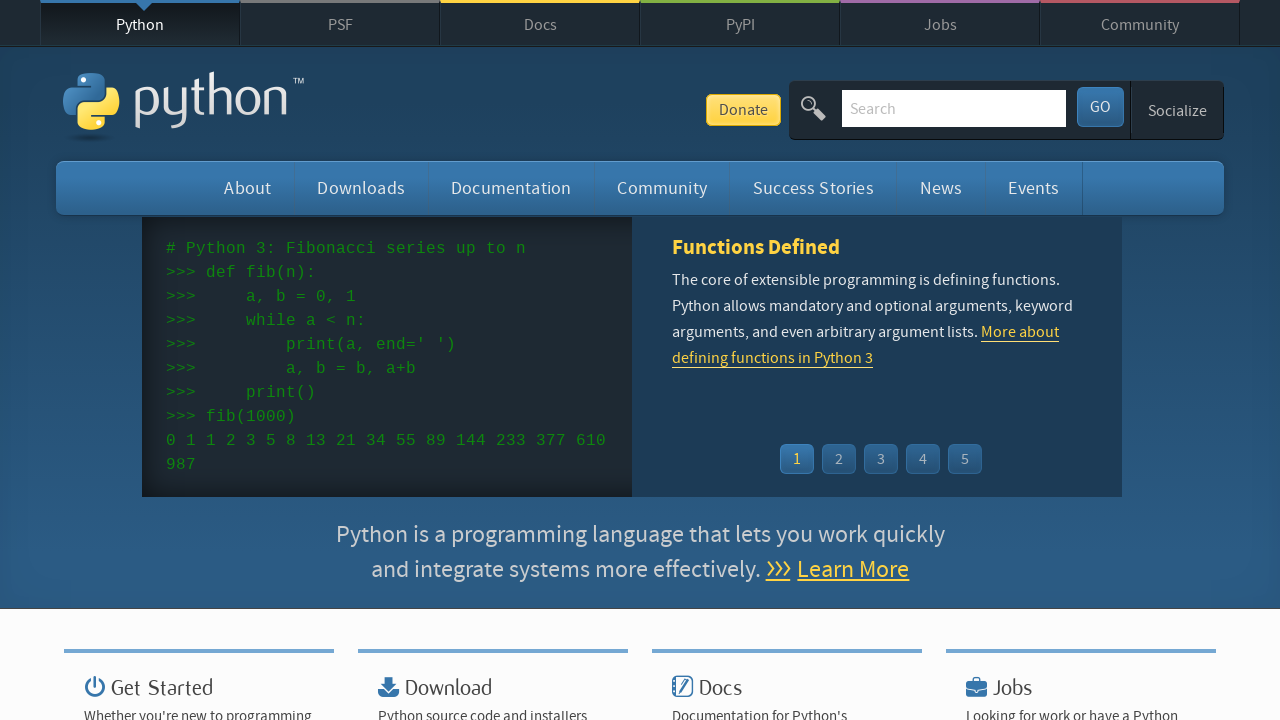

Filled search box with 'pycon' query on input[name='q']
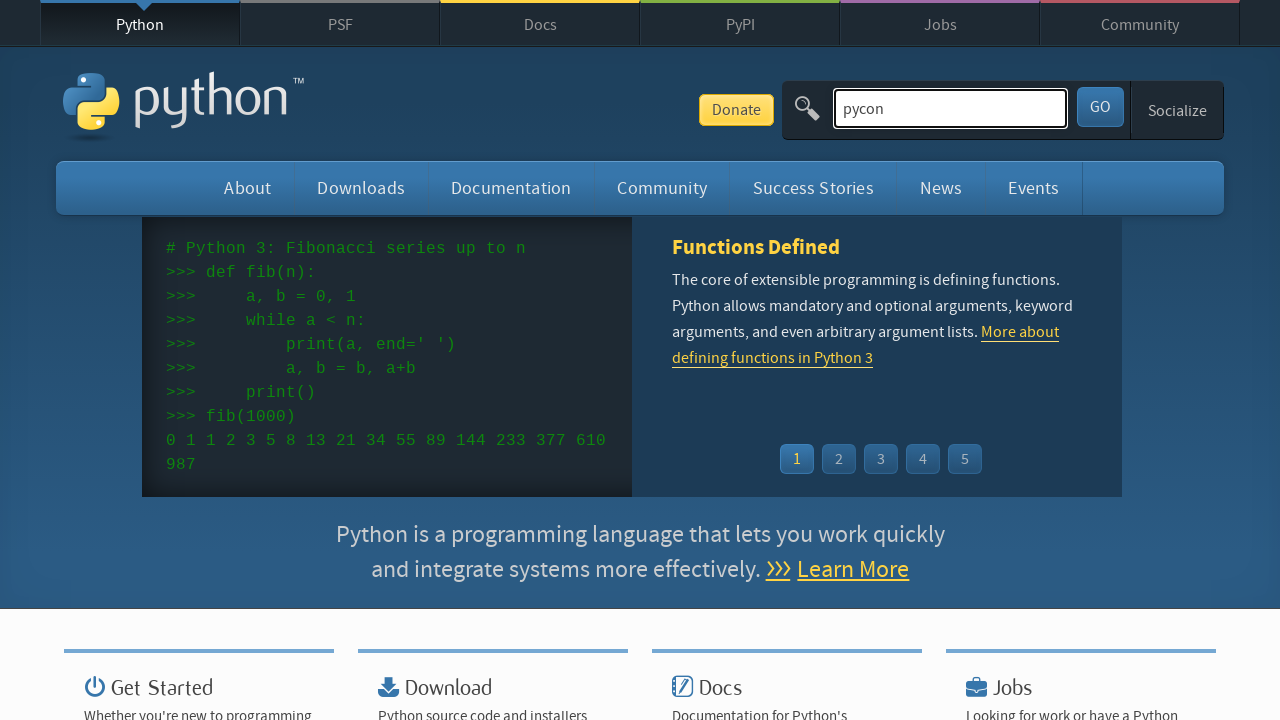

Pressed Enter to submit the search form on input[name='q']
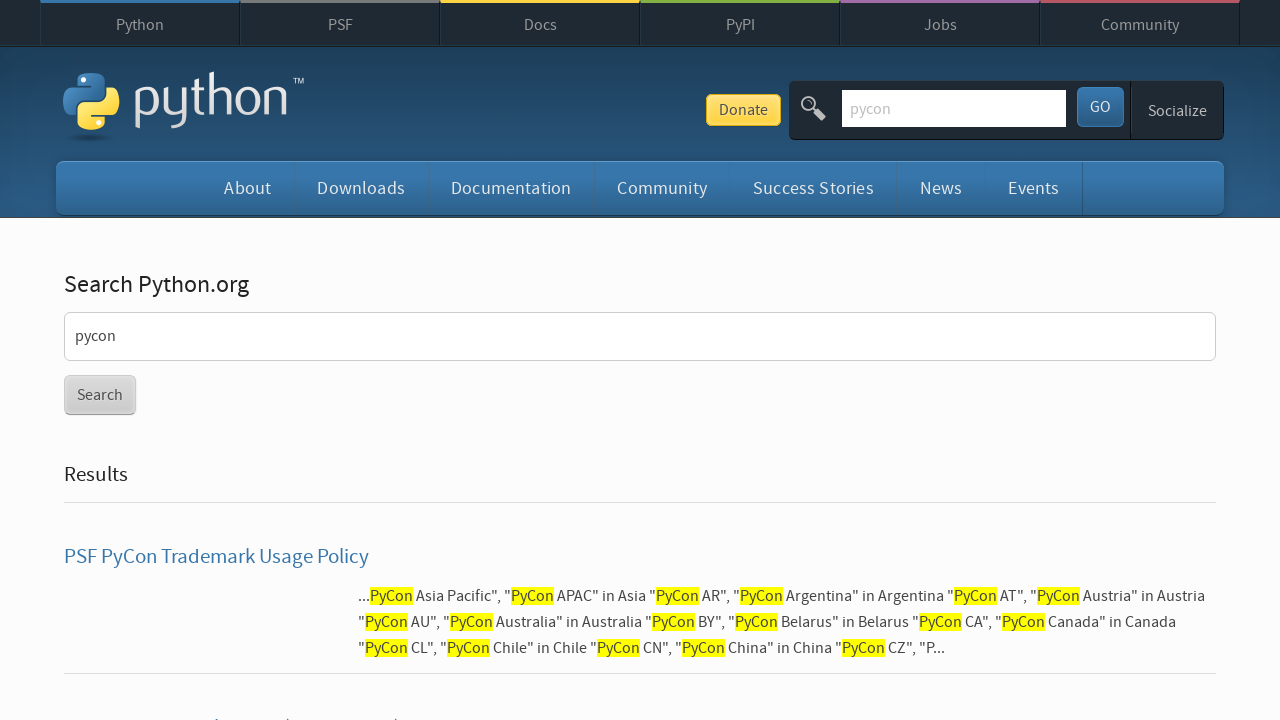

Search results page loaded (networkidle state reached)
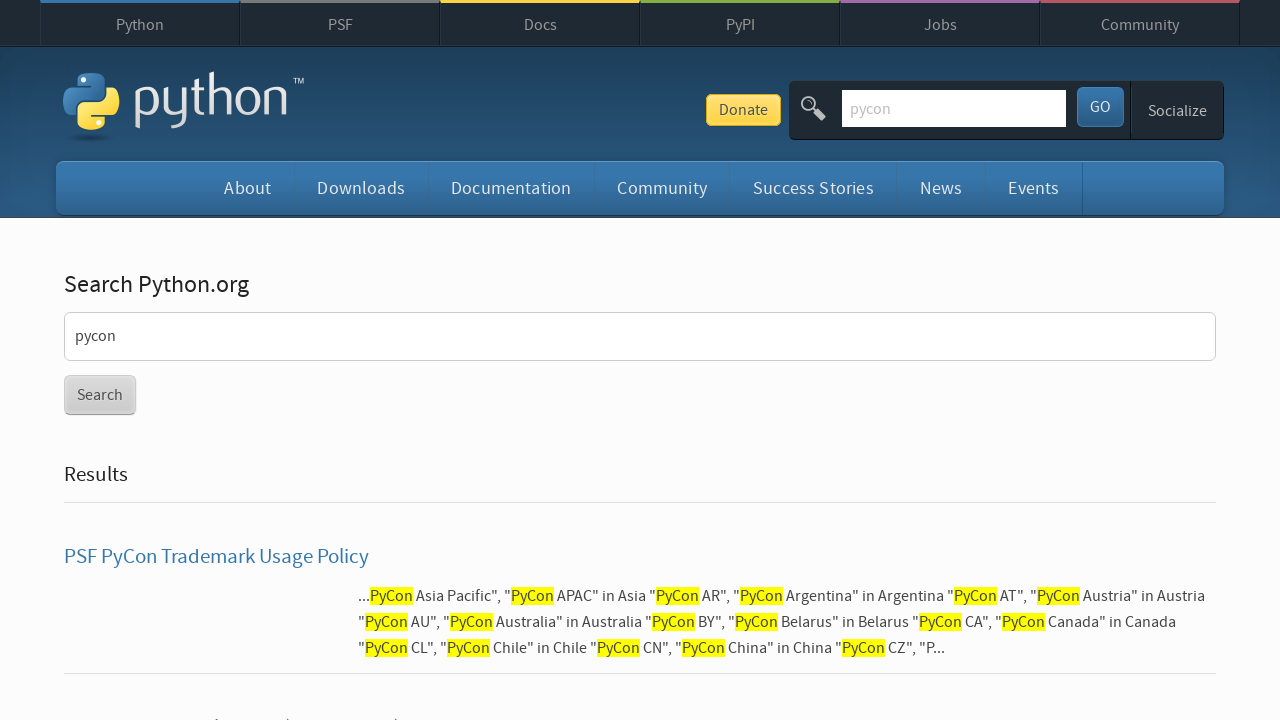

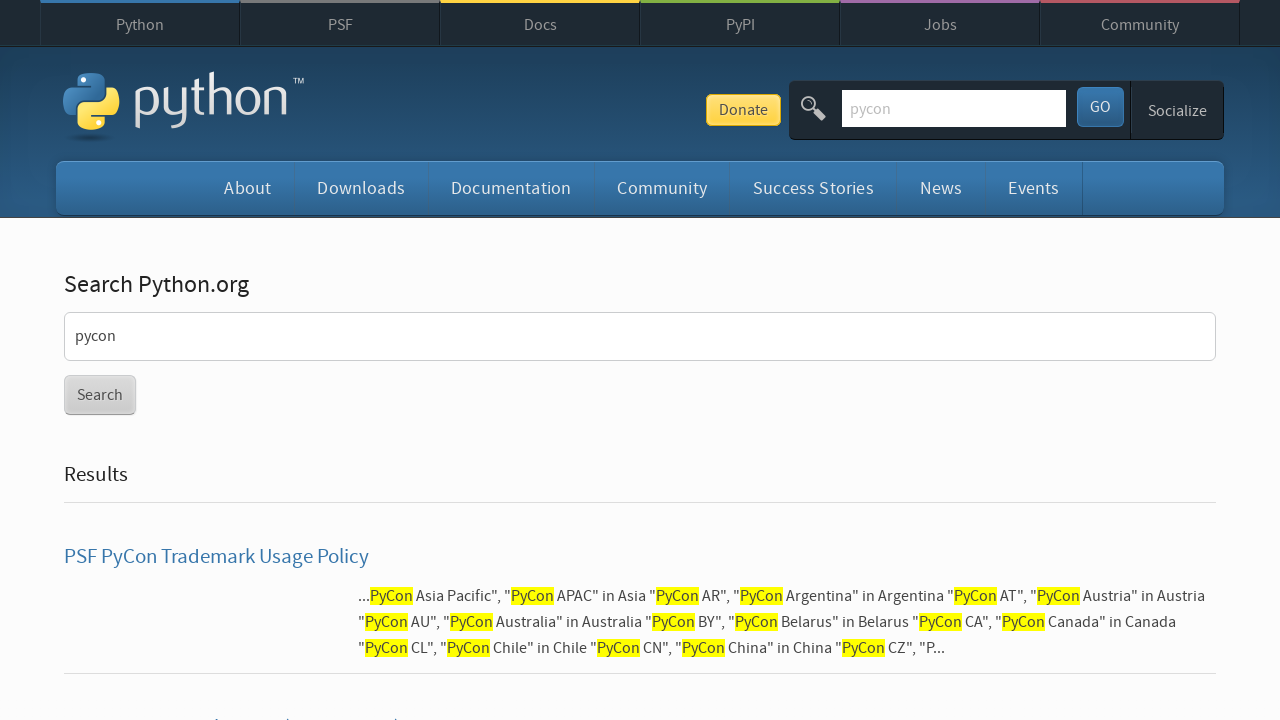